Tests basic alert dialog by triggering and accepting it

Starting URL: https://testpages.eviltester.com/styled/alerts/alert-test.html

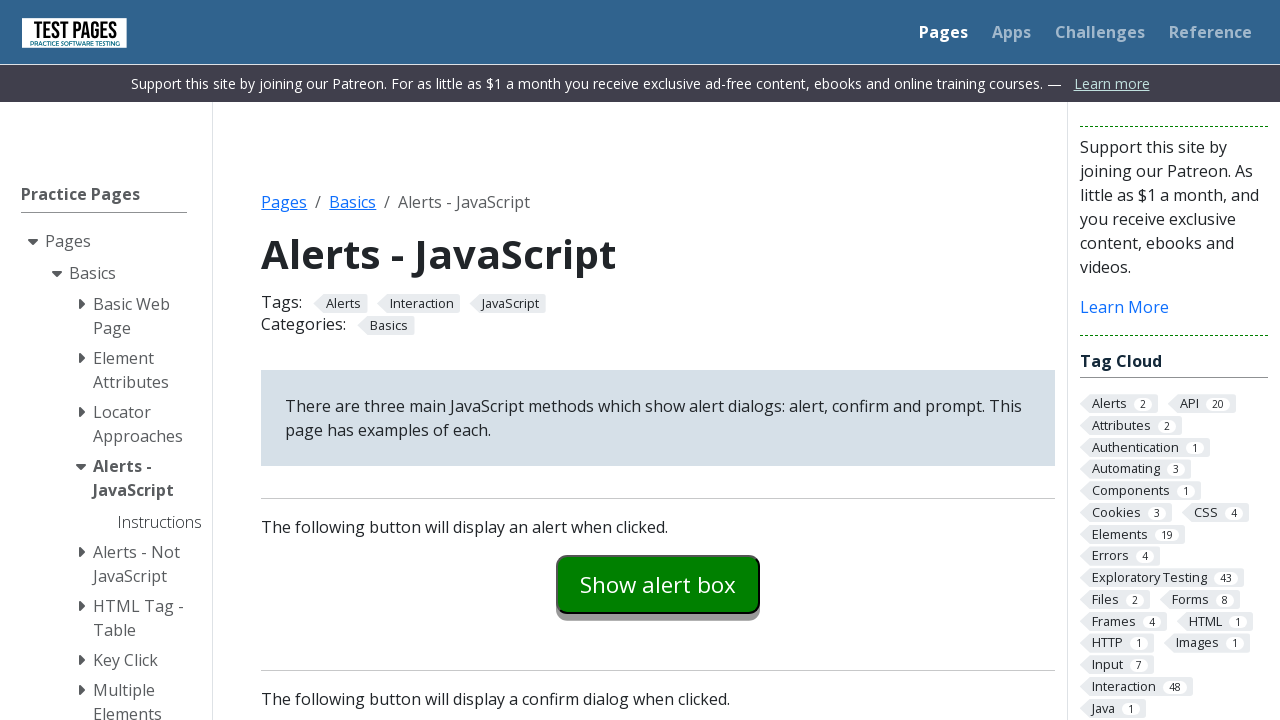

Set up dialog handler to accept alerts
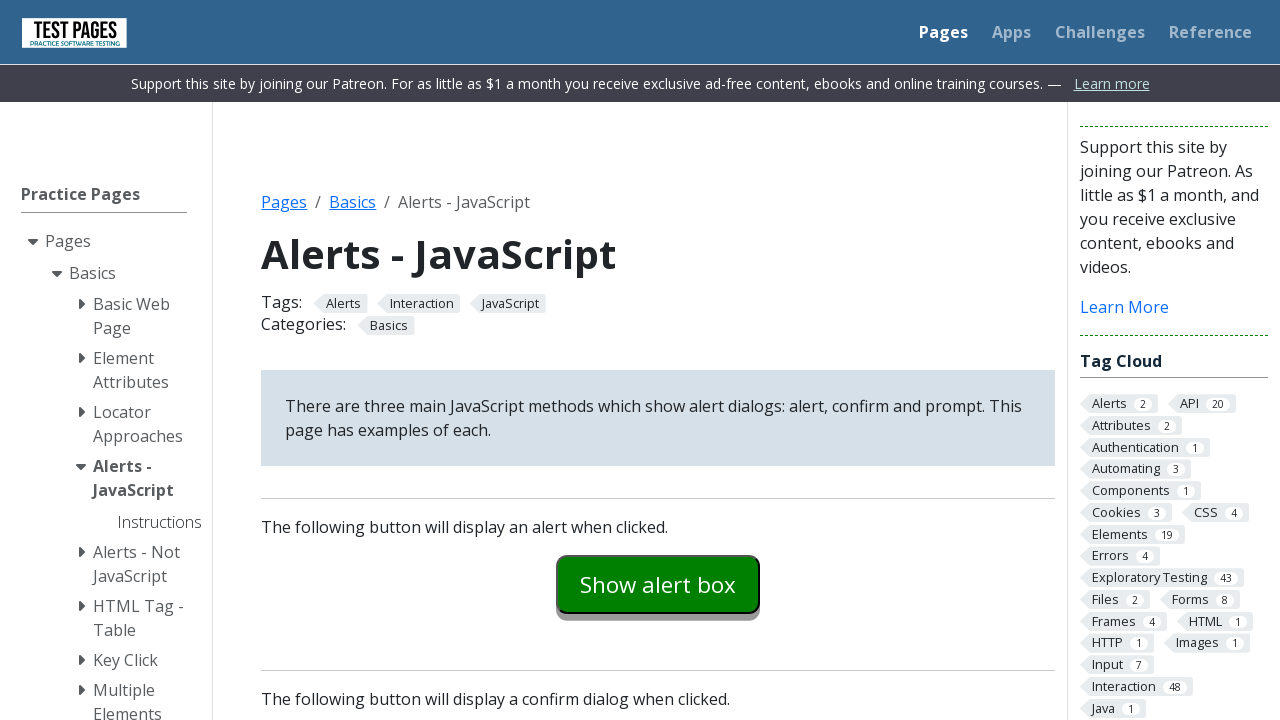

Clicked alert button to trigger alert dialog at (658, 584) on #alertexamples
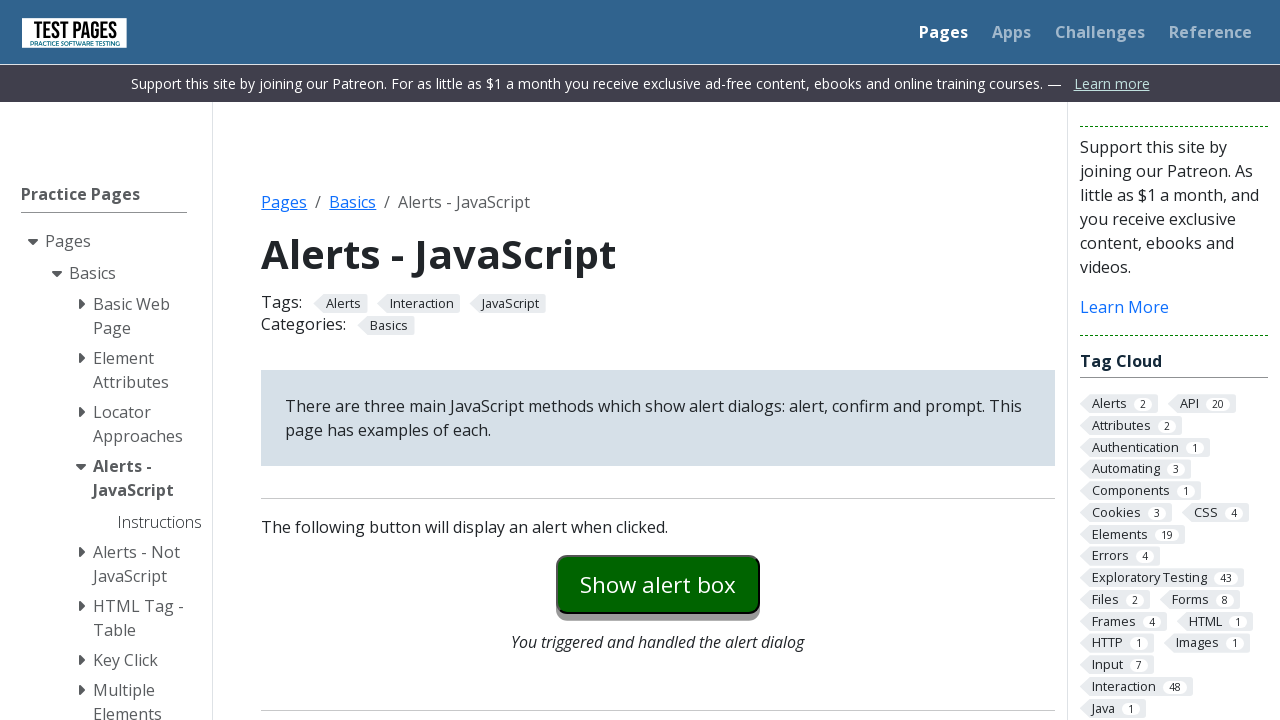

Alert explanation text appeared after accepting alert
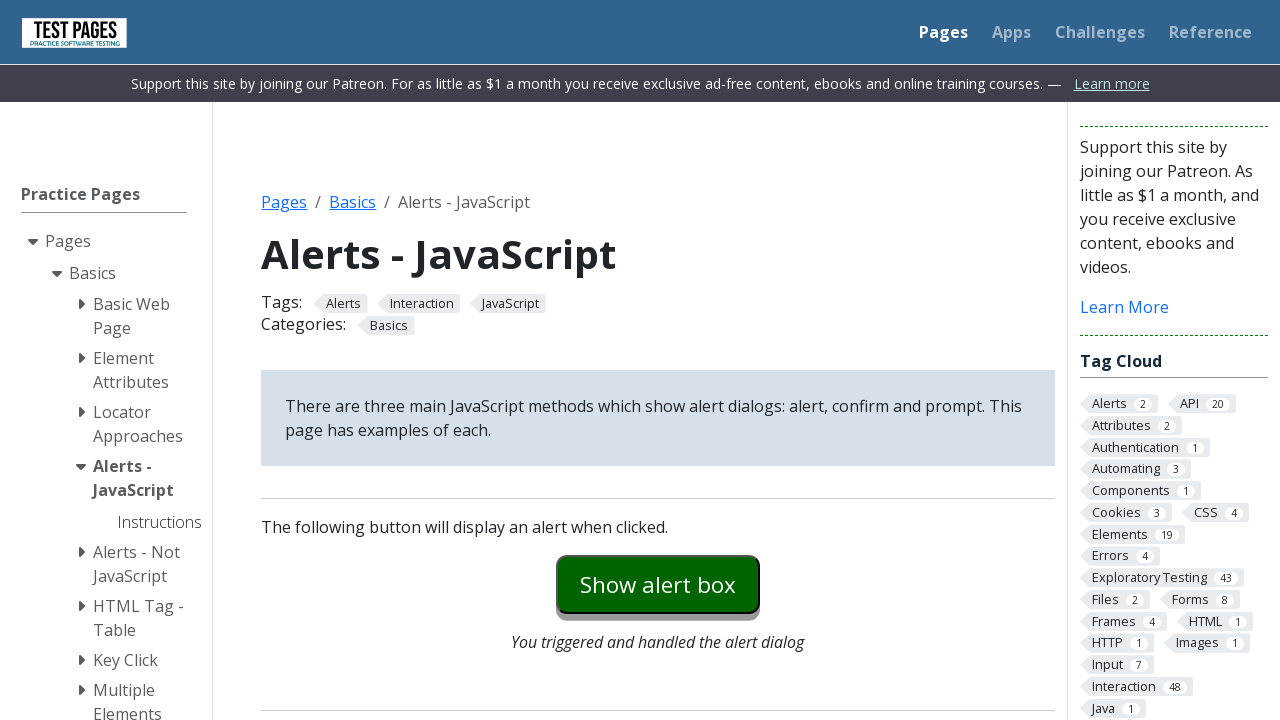

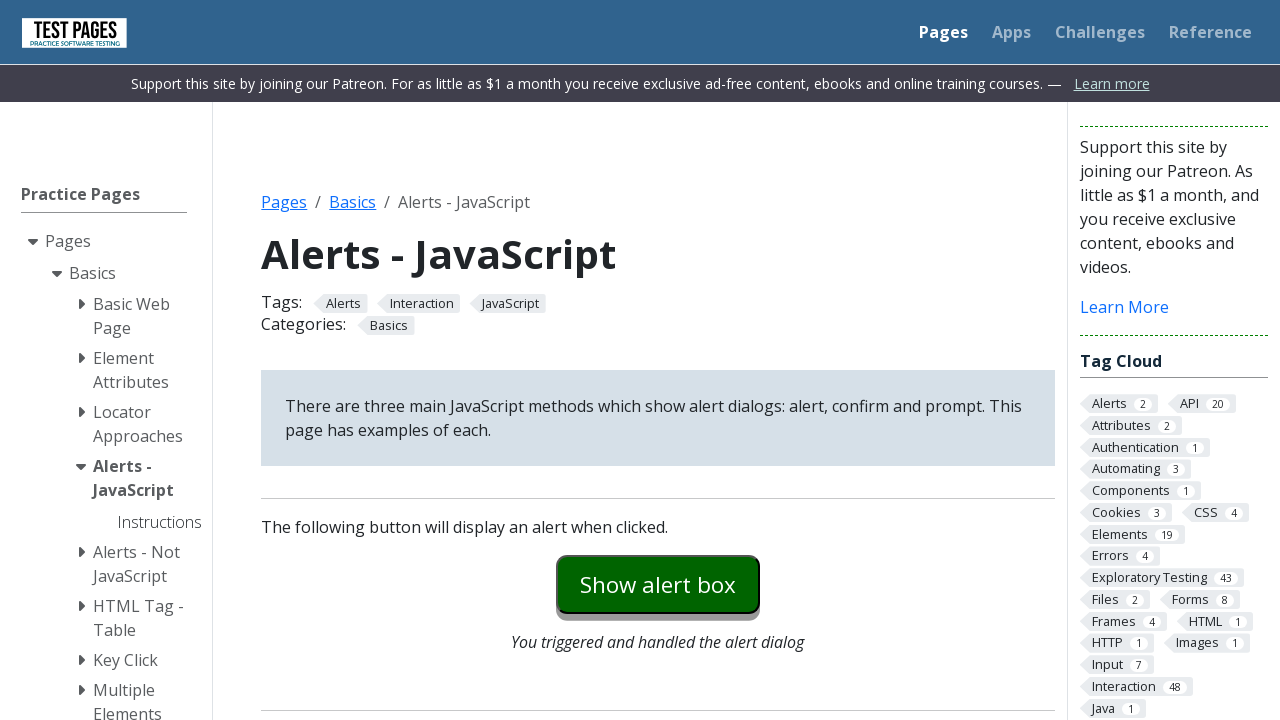